Tests interacting with an iframe by locating it via URL and clicking a button inside the frame

Starting URL: https://leafground.com/frame.xhtml

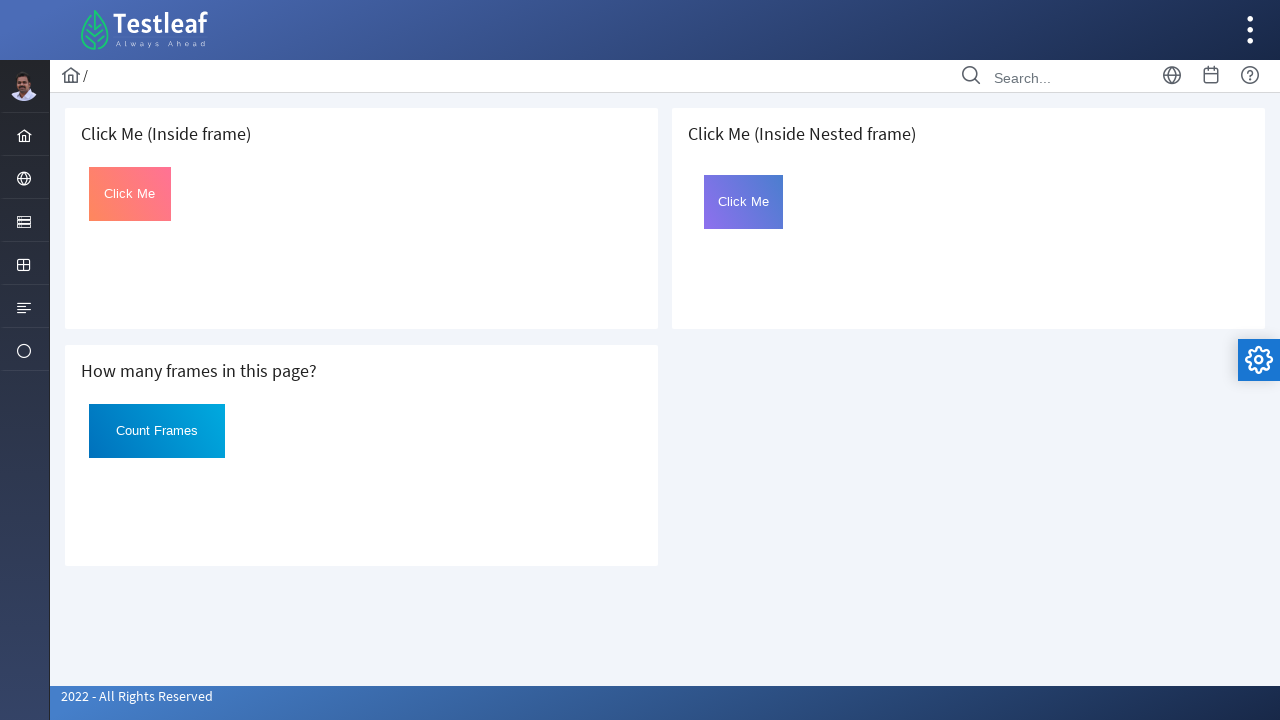

Navigated to frame test page
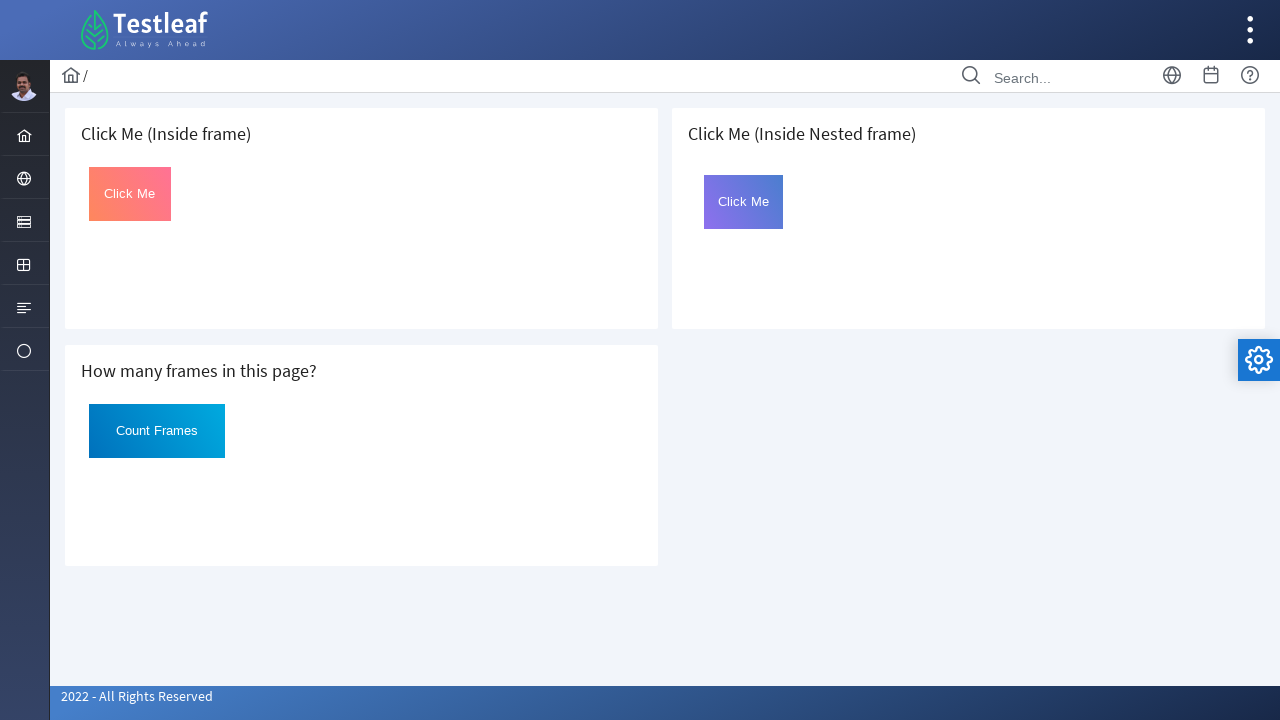

Located iframe by URL https://leafground.com/default.xhtml
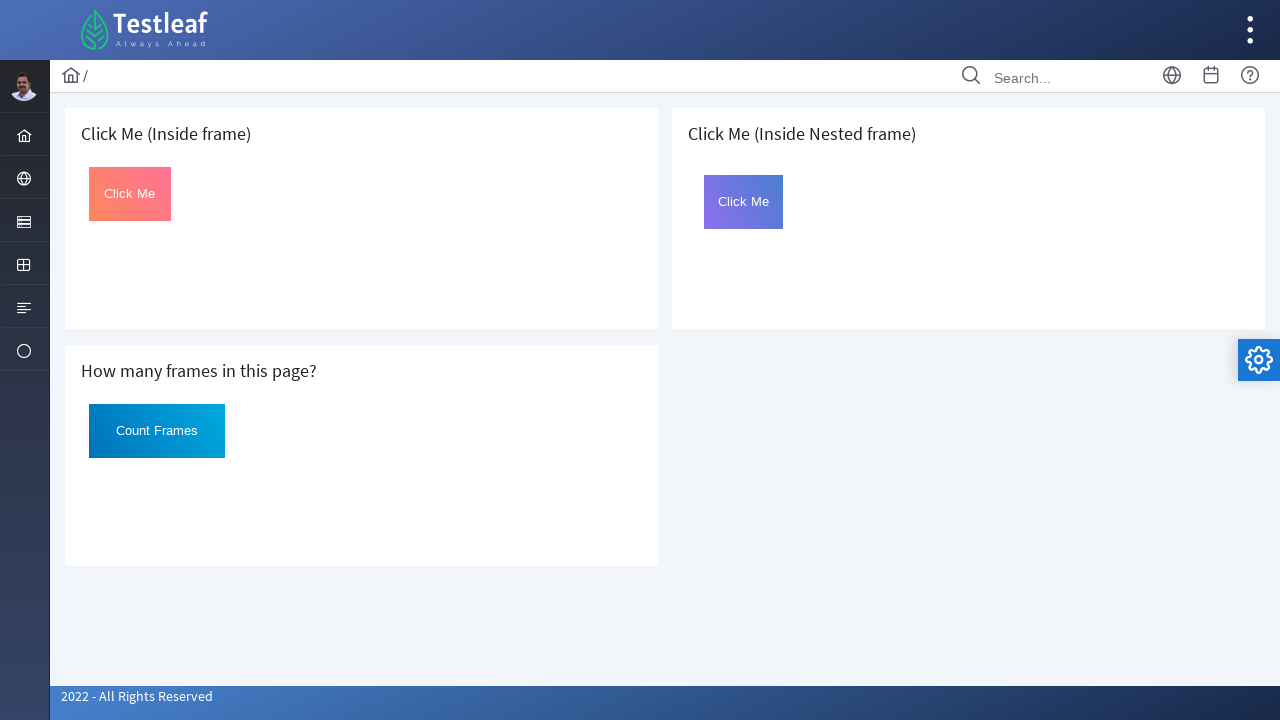

Clicked button with id 'Click' inside the frame at (130, 194) on #Click
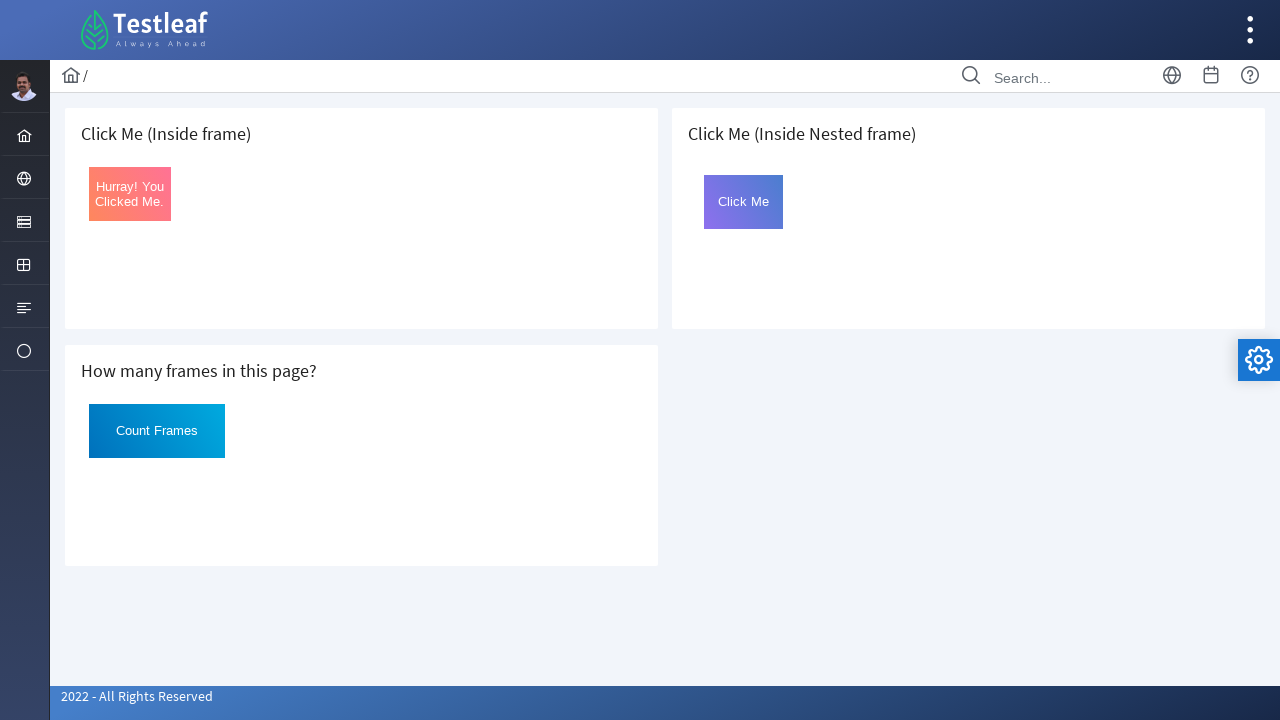

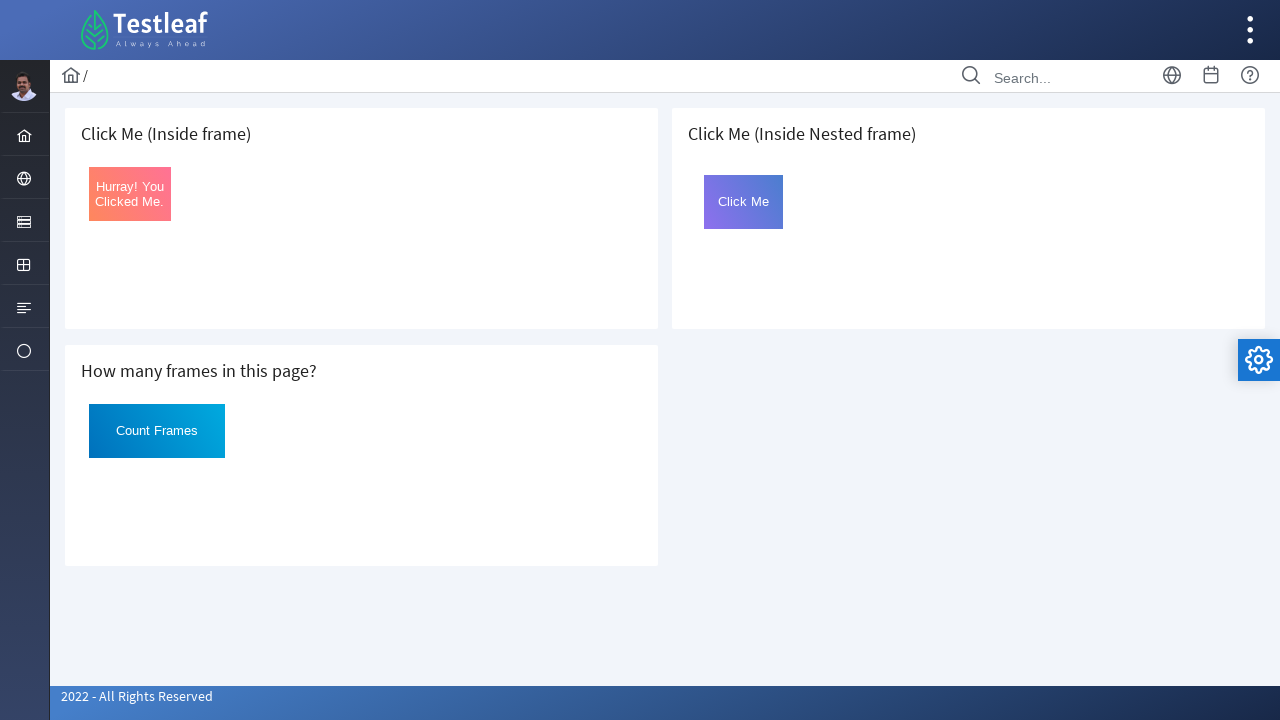